Tests a demo application by navigating to the login page and clicking the login button to access the app page

Starting URL: https://demo.applitools.com

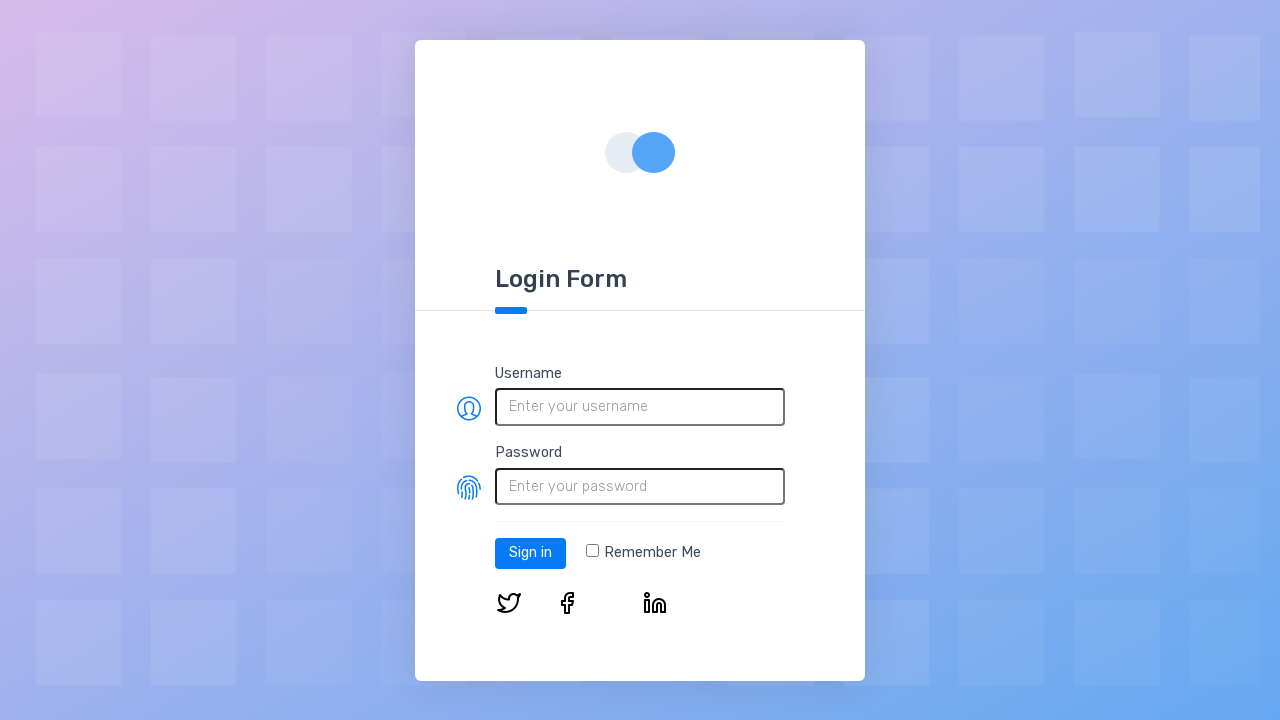

Set viewport size to 800x600
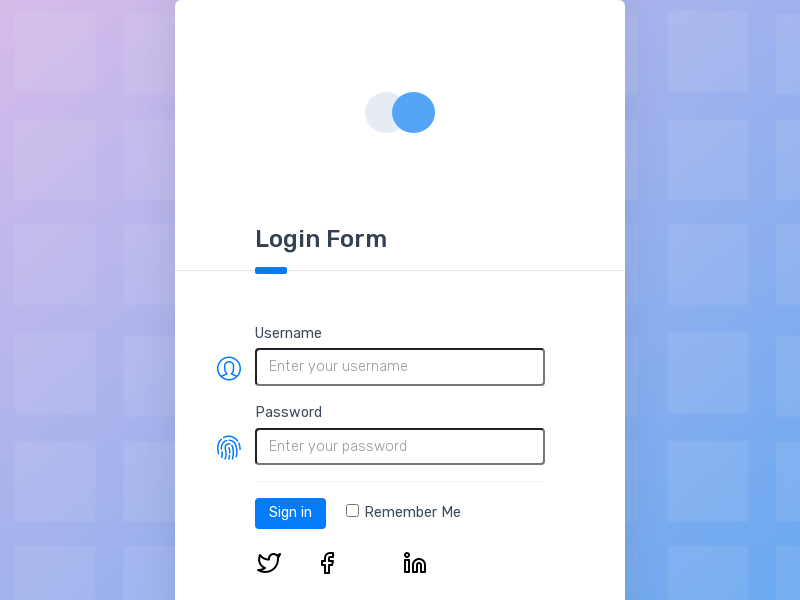

Login button loaded on the page
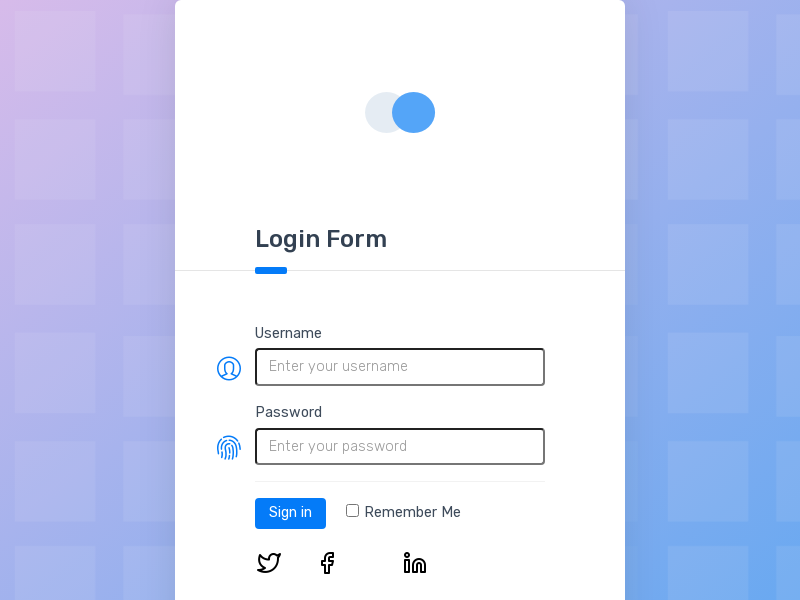

Clicked the login button at (290, 513) on #log-in
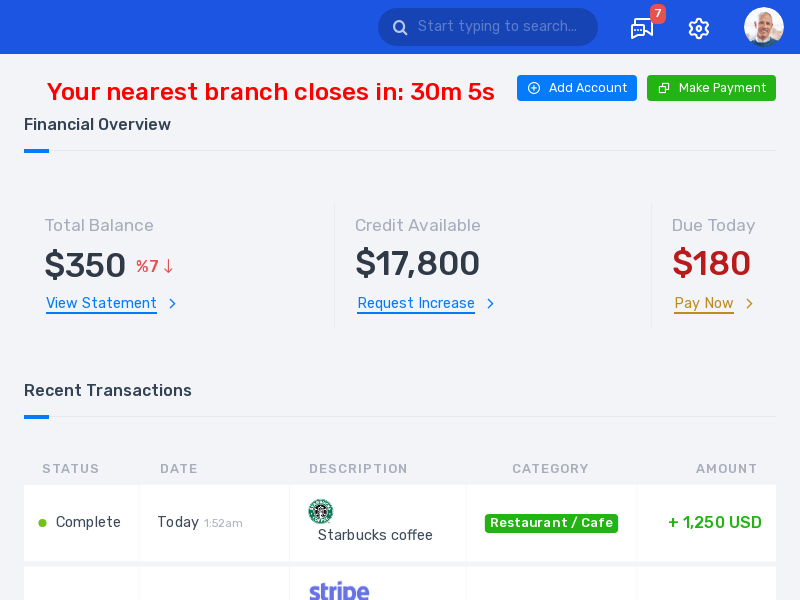

App page loaded successfully after login
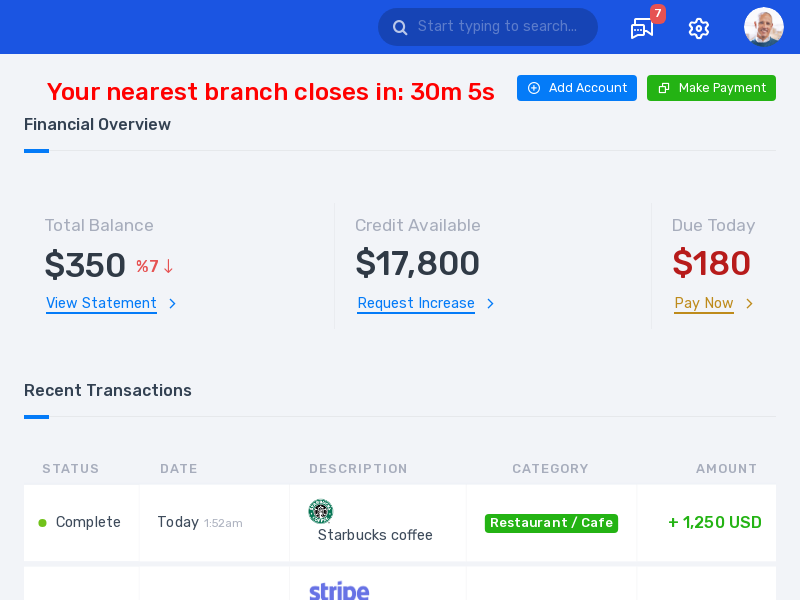

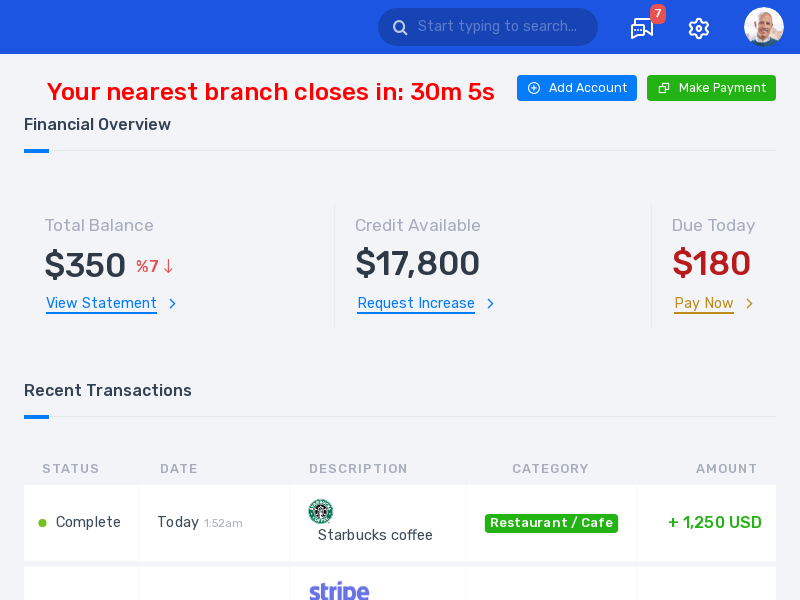